Tests that entered text is trimmed when saving edits

Starting URL: https://demo.playwright.dev/todomvc

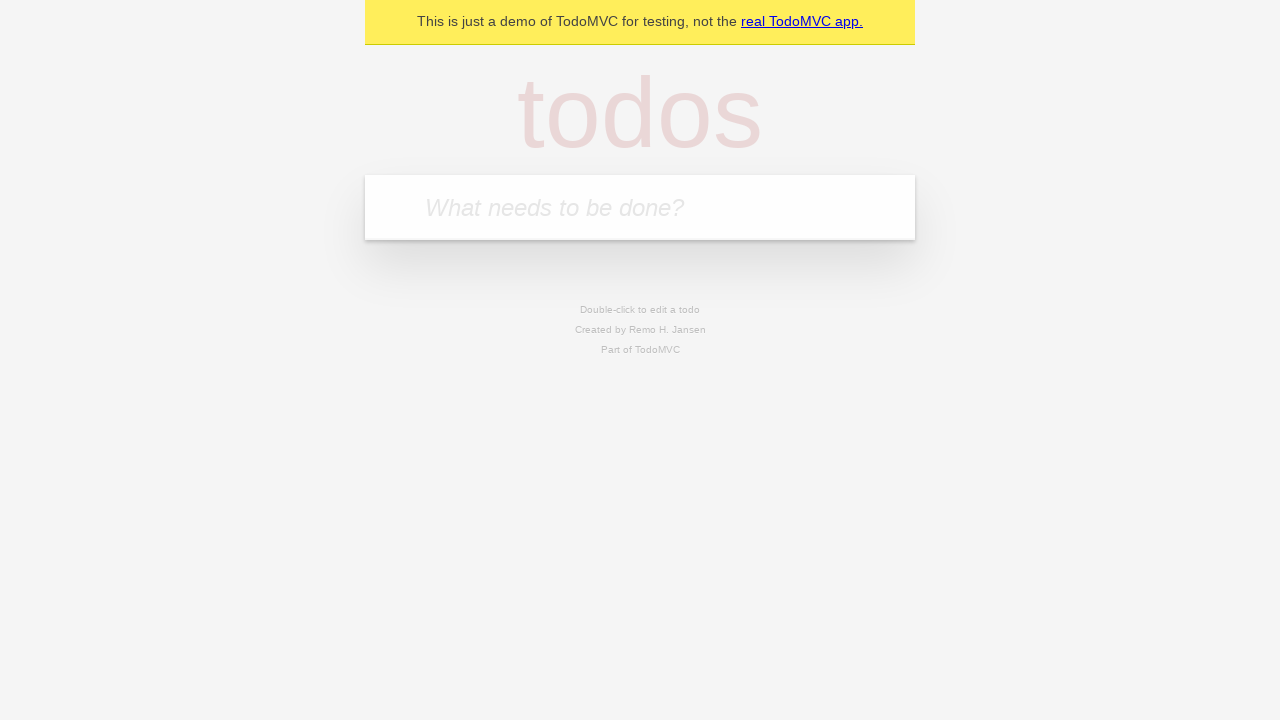

Located the new todo input field
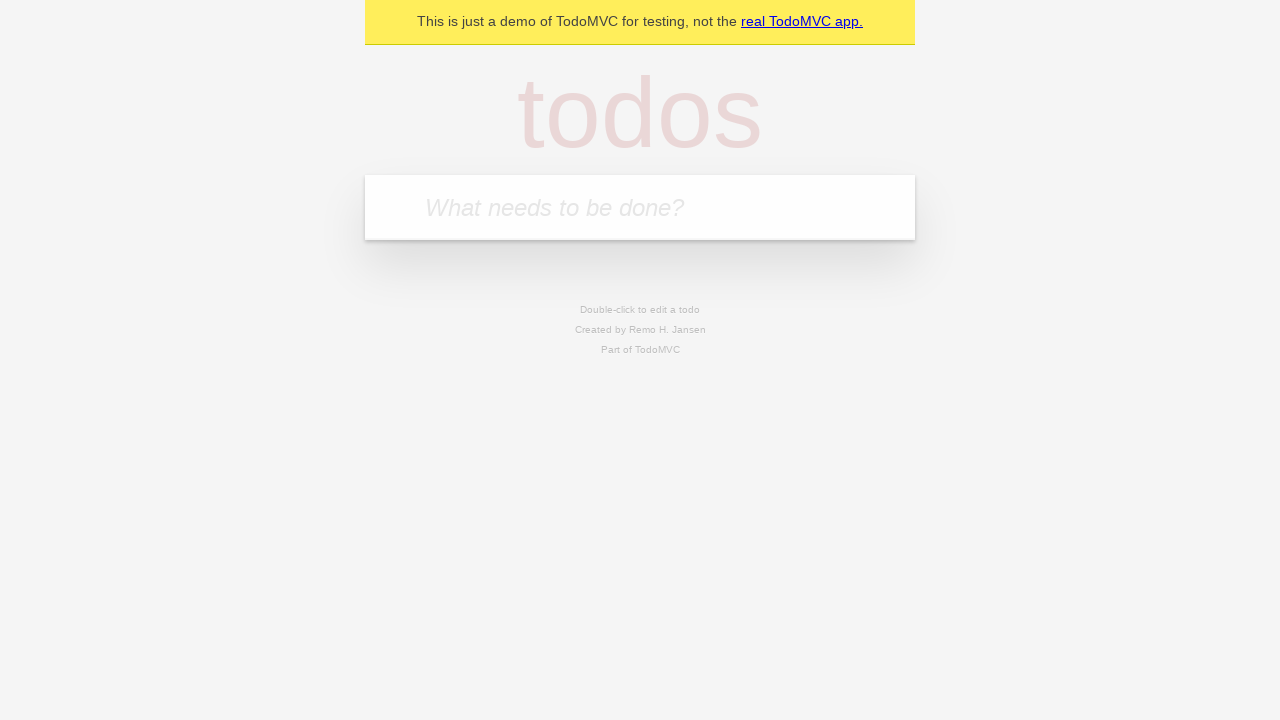

Filled new todo field with 'draft Christmas Party plans' on internal:attr=[placeholder="What needs to be done?"i]
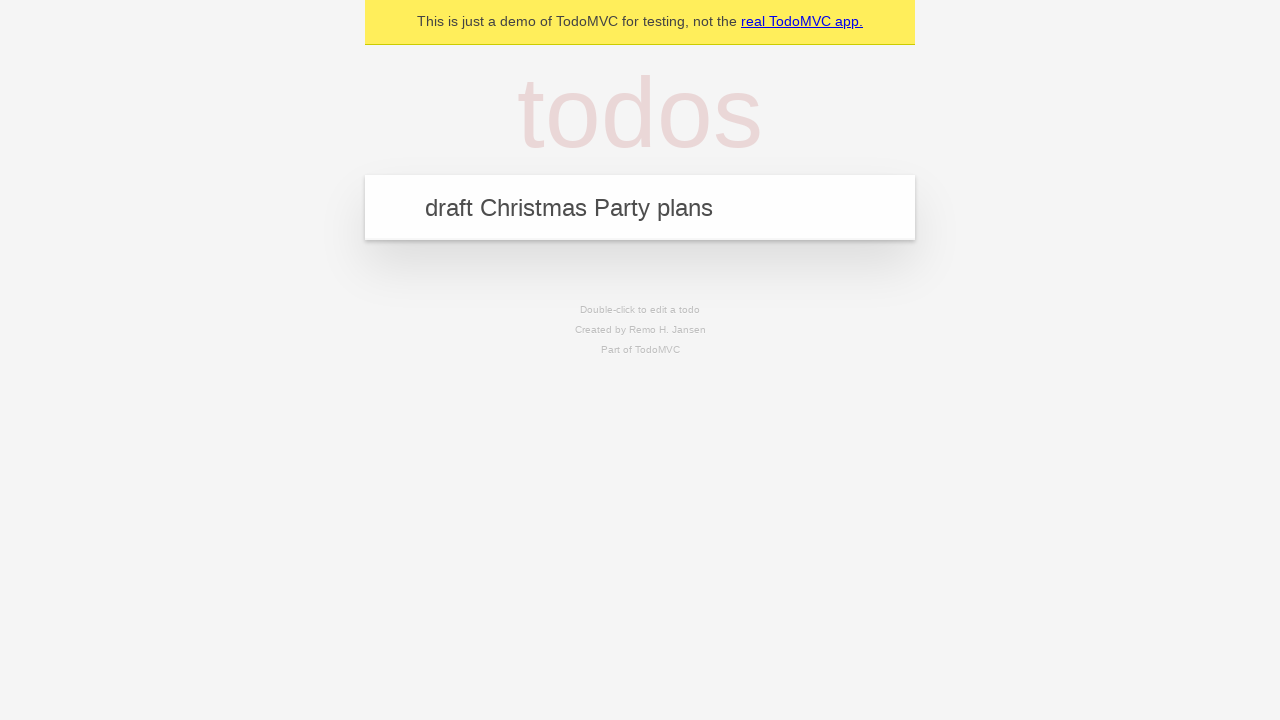

Pressed Enter to create todo item 'draft Christmas Party plans' on internal:attr=[placeholder="What needs to be done?"i]
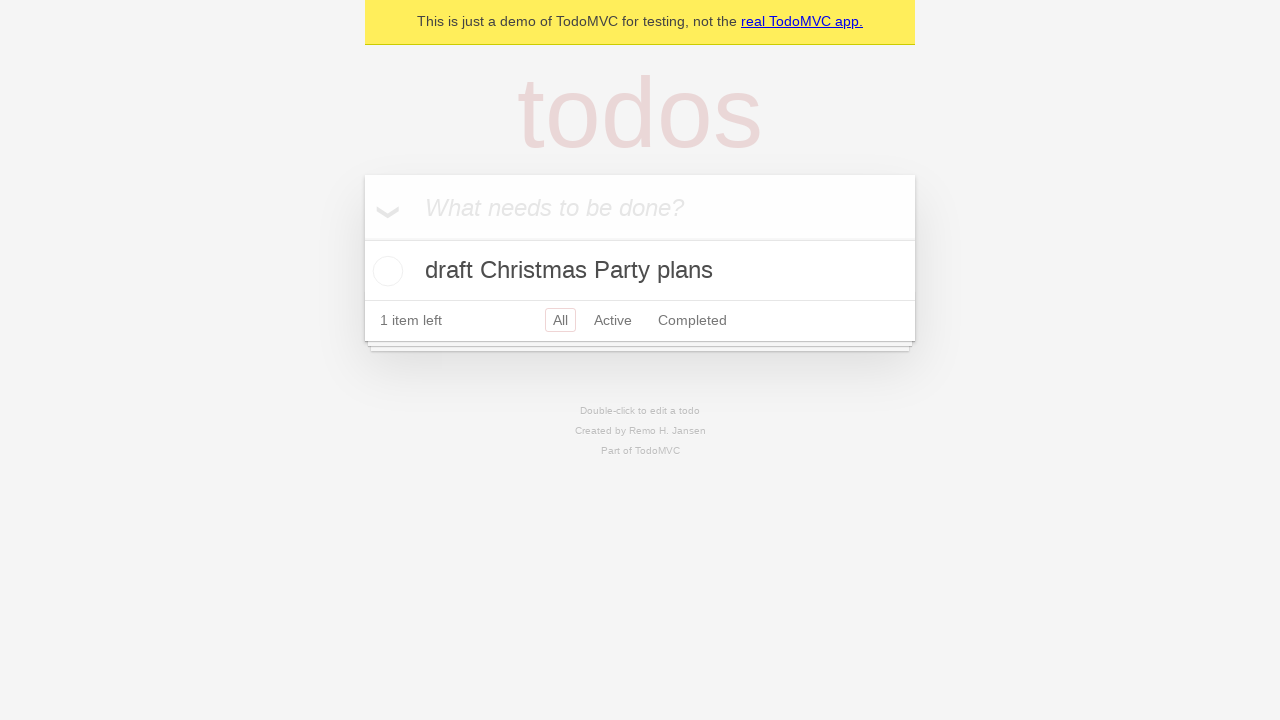

Filled new todo field with 'tell HR about the party' on internal:attr=[placeholder="What needs to be done?"i]
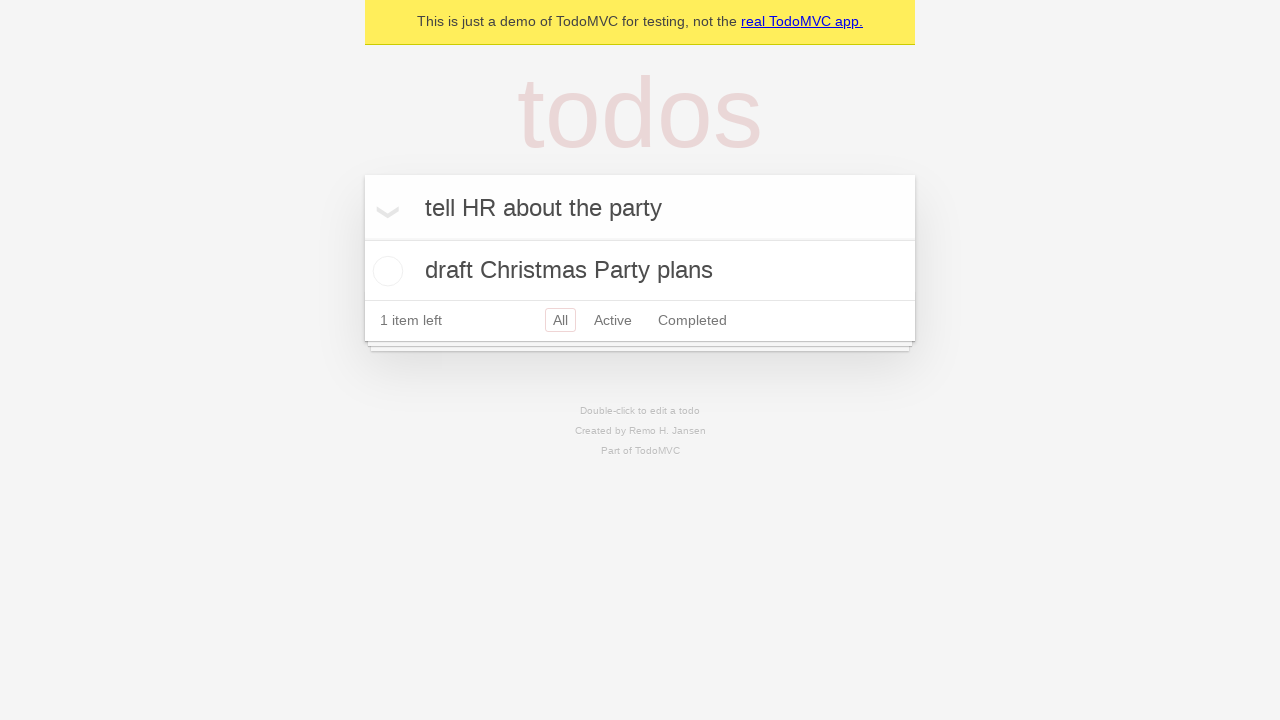

Pressed Enter to create todo item 'tell HR about the party' on internal:attr=[placeholder="What needs to be done?"i]
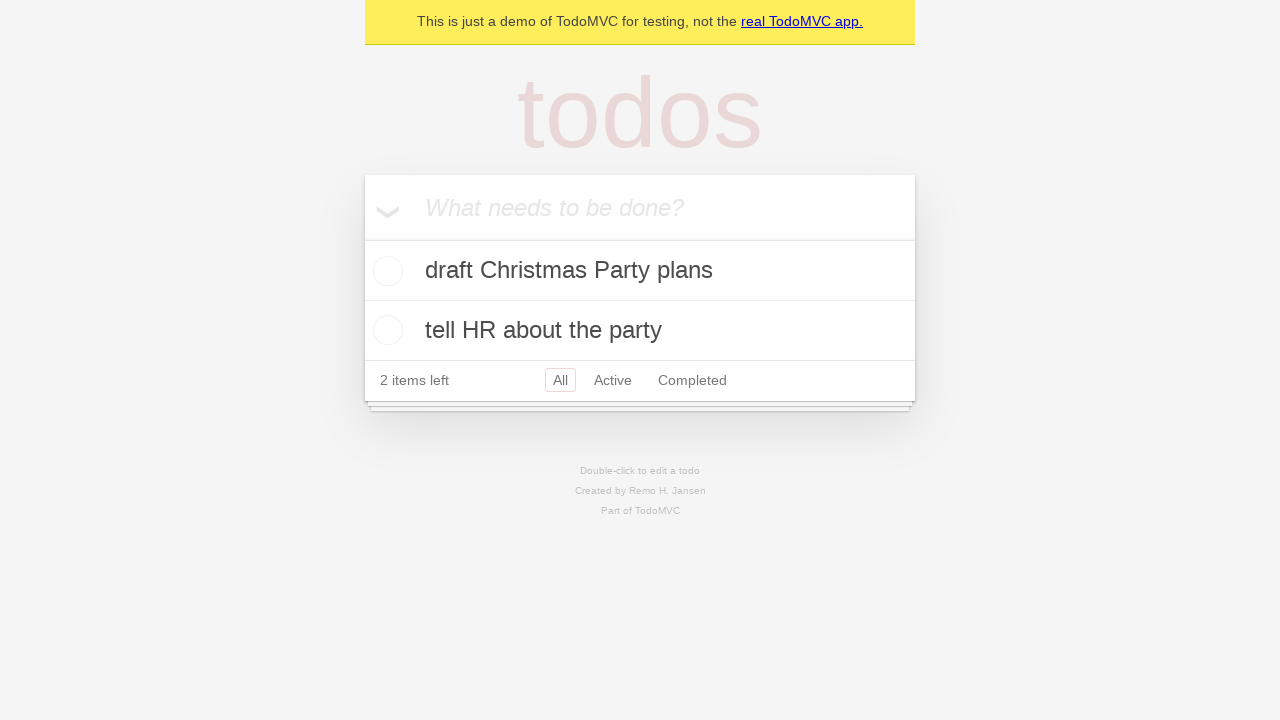

Filled new todo field with 'send party budget over to Finance' on internal:attr=[placeholder="What needs to be done?"i]
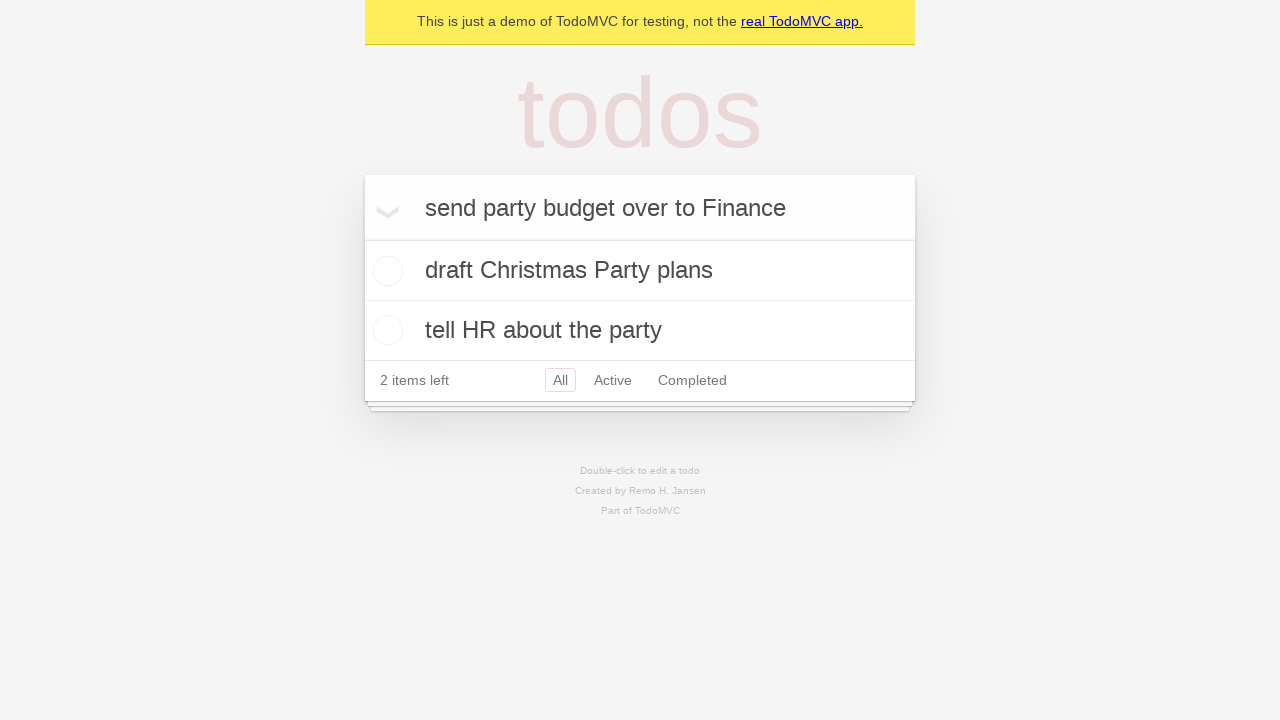

Pressed Enter to create todo item 'send party budget over to Finance' on internal:attr=[placeholder="What needs to be done?"i]
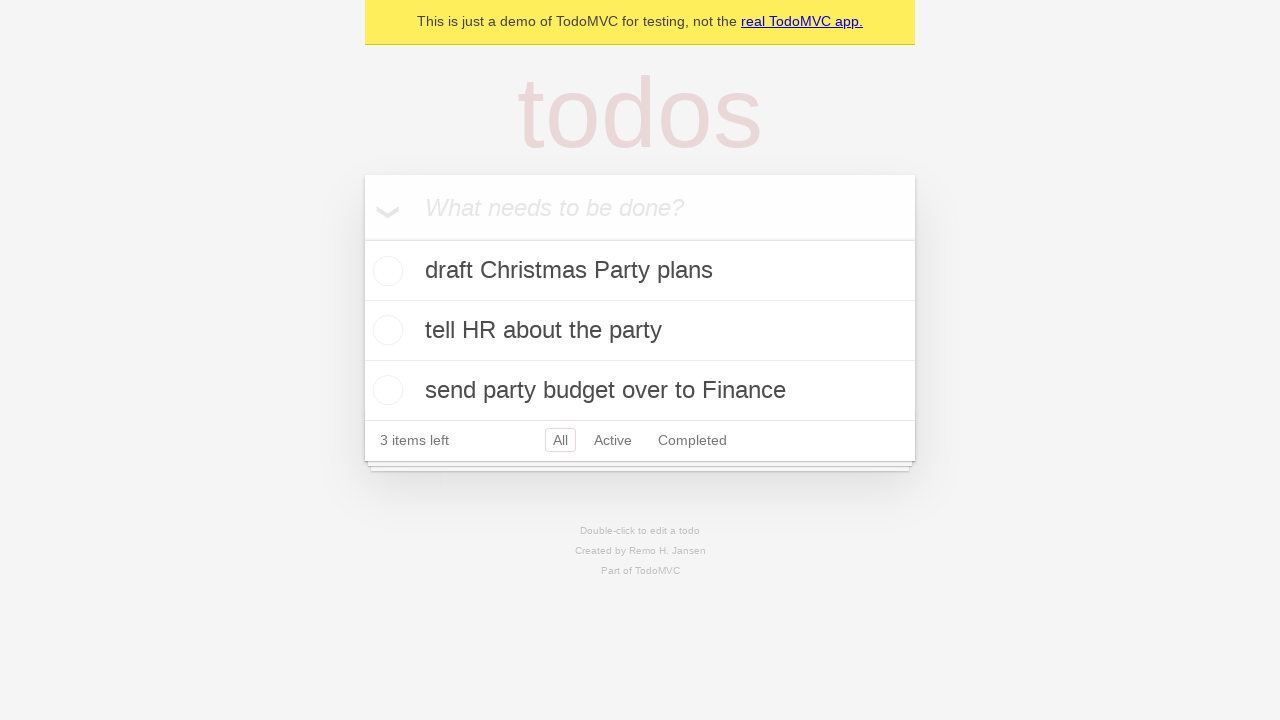

Filled new todo field with 'get the party accepted by Management' on internal:attr=[placeholder="What needs to be done?"i]
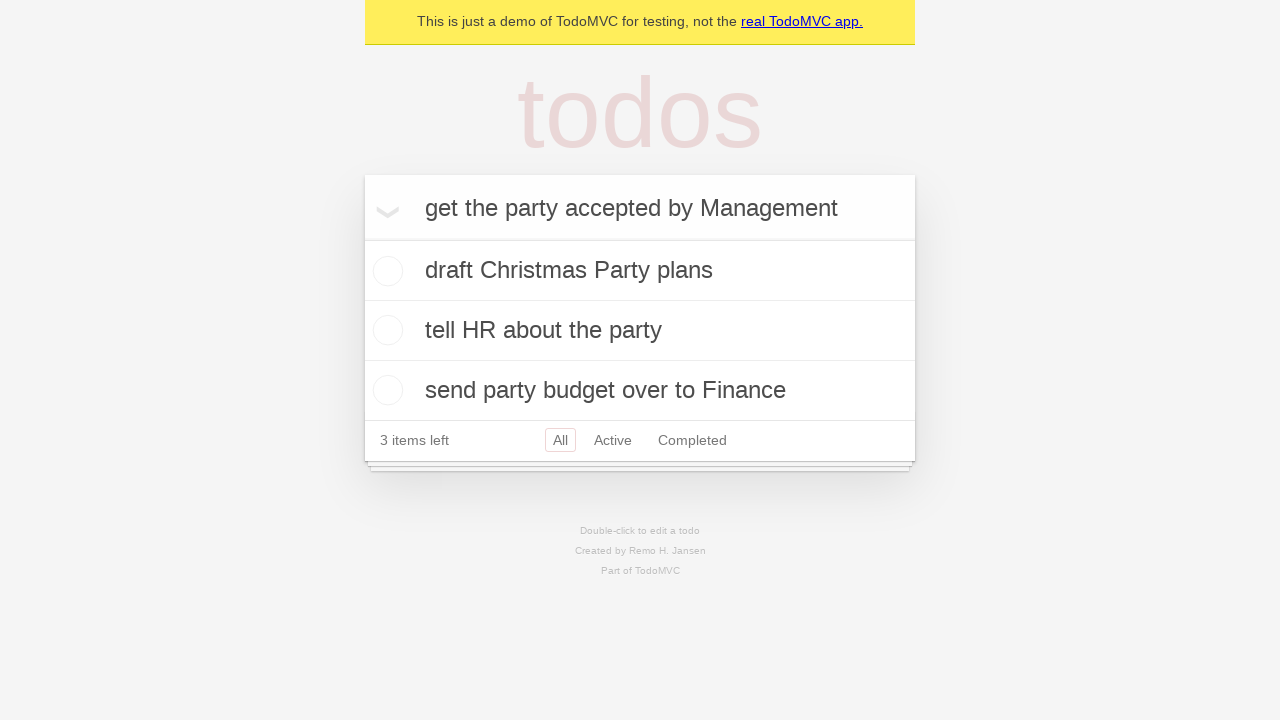

Pressed Enter to create todo item 'get the party accepted by Management' on internal:attr=[placeholder="What needs to be done?"i]
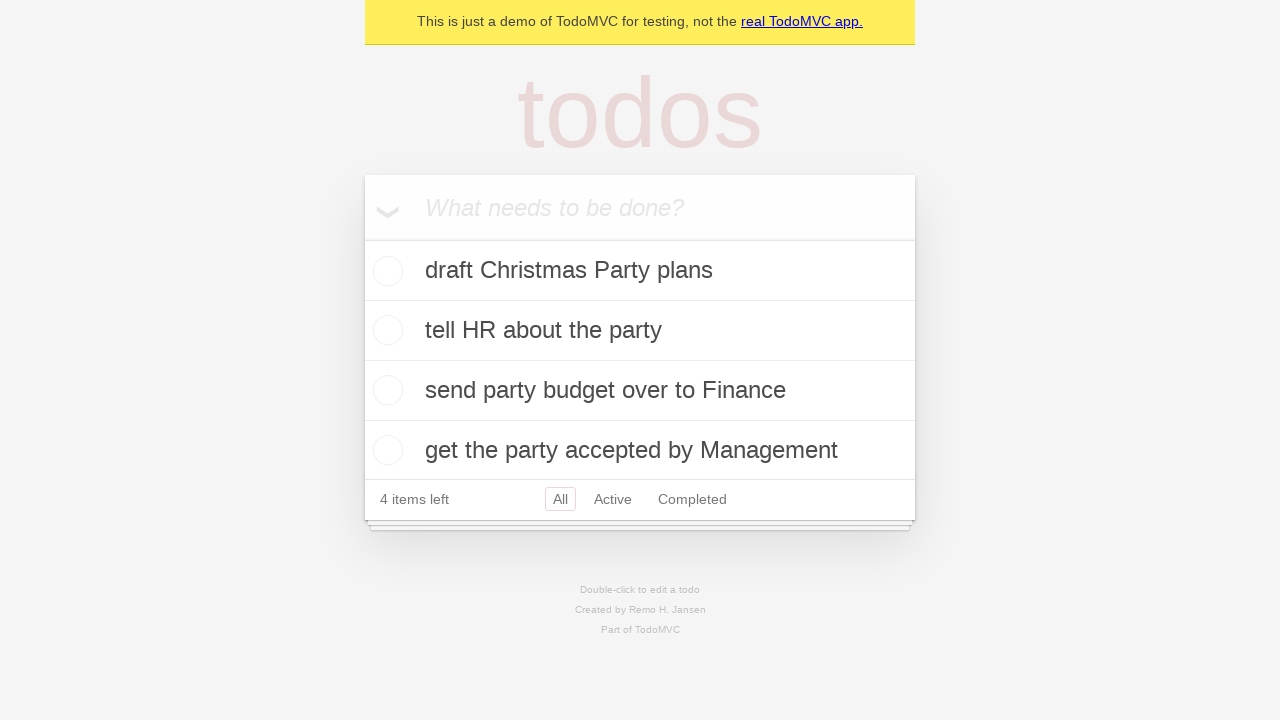

Located all todo items
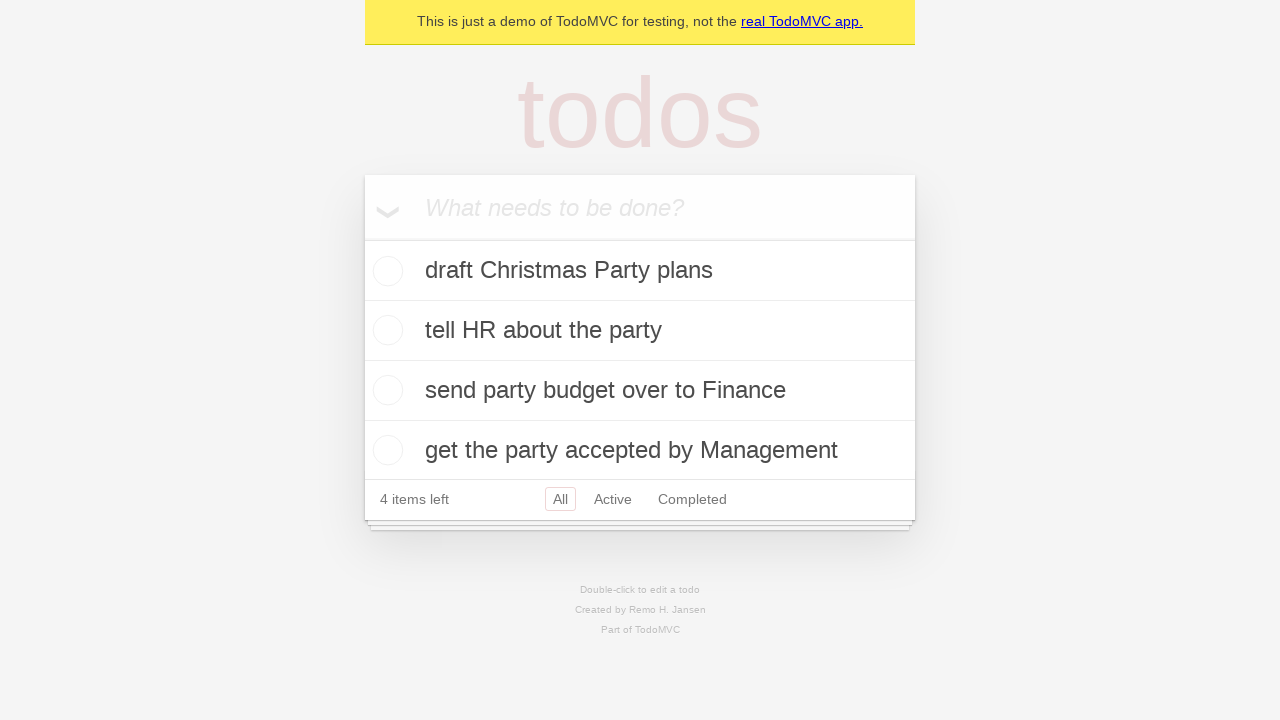

Double-clicked second todo item to enter edit mode at (640, 331) on internal:testid=[data-testid="todo-item"s] >> nth=1
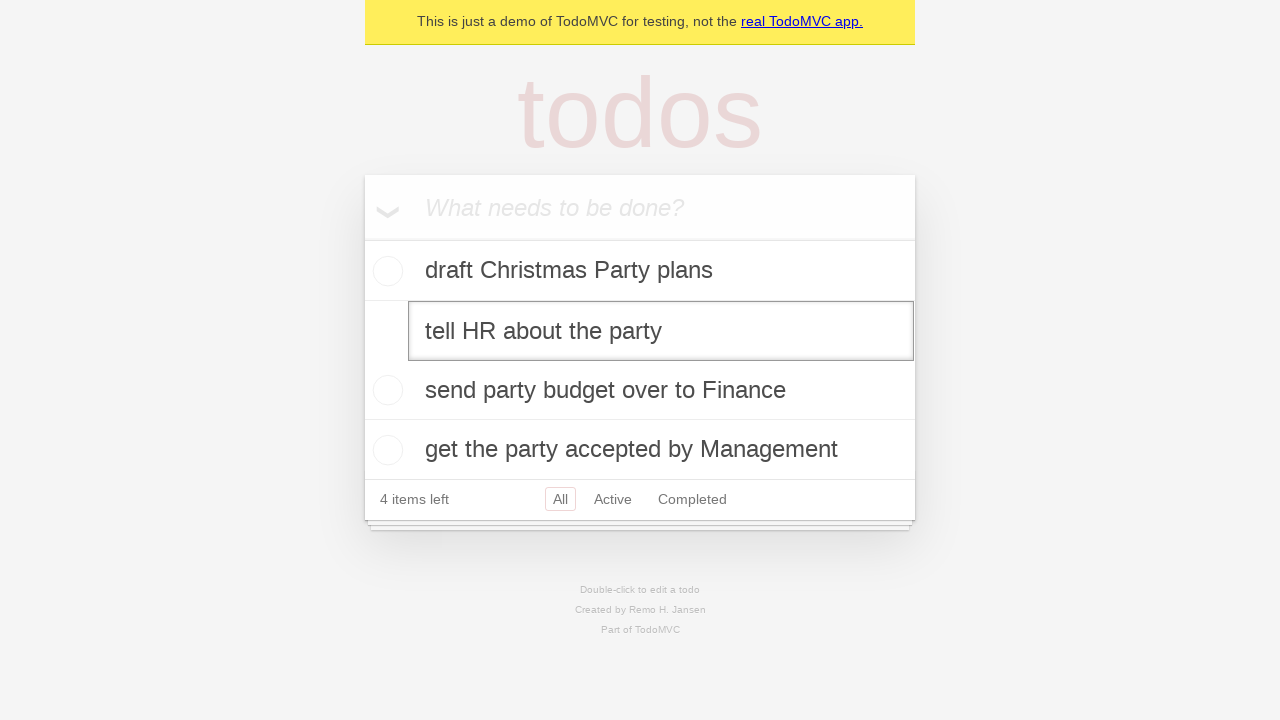

Located the edit textbox for the second todo
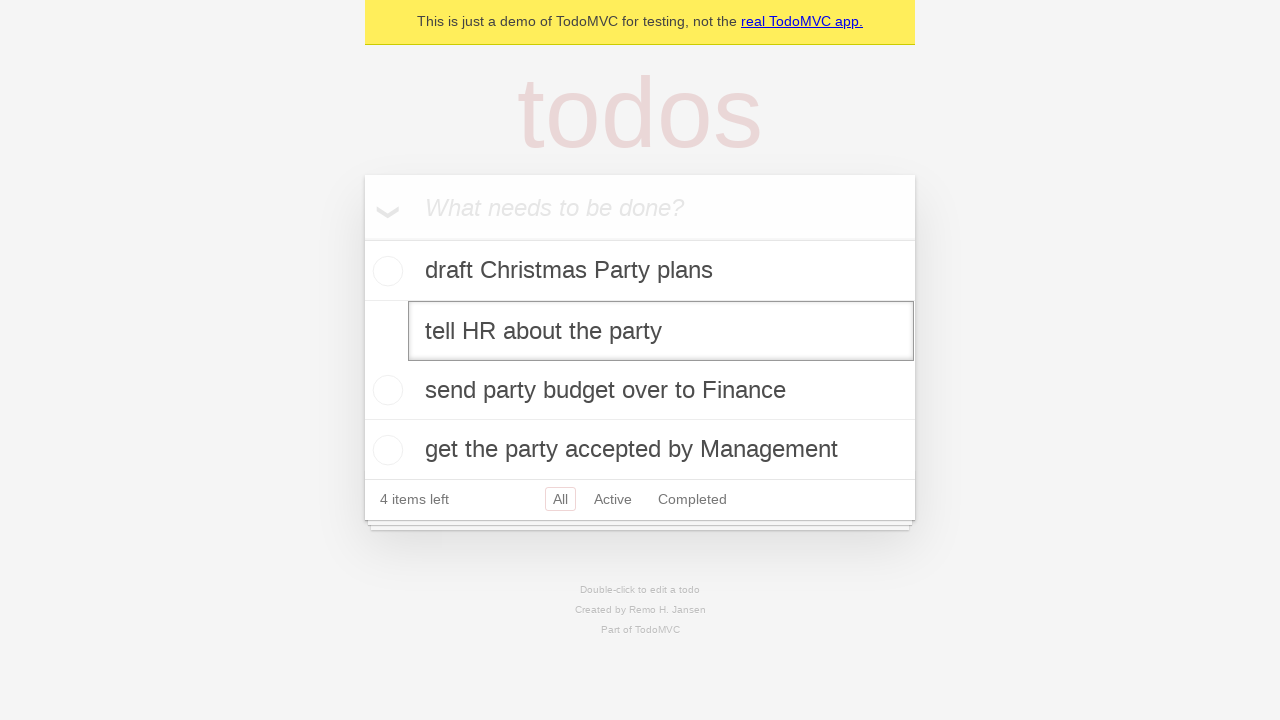

Filled edit box with text containing leading and trailing spaces on internal:testid=[data-testid="todo-item"s] >> nth=1 >> internal:role=textbox[nam
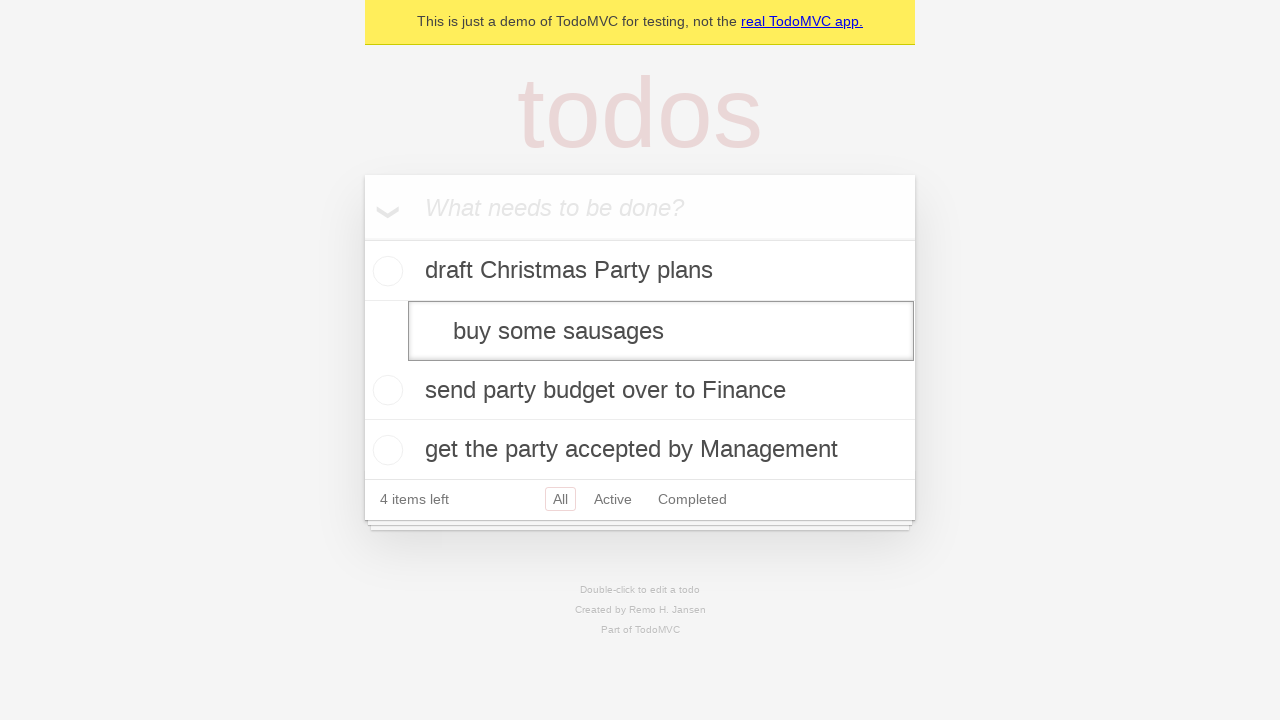

Pressed Enter to save edited todo - text should be trimmed on internal:testid=[data-testid="todo-item"s] >> nth=1 >> internal:role=textbox[nam
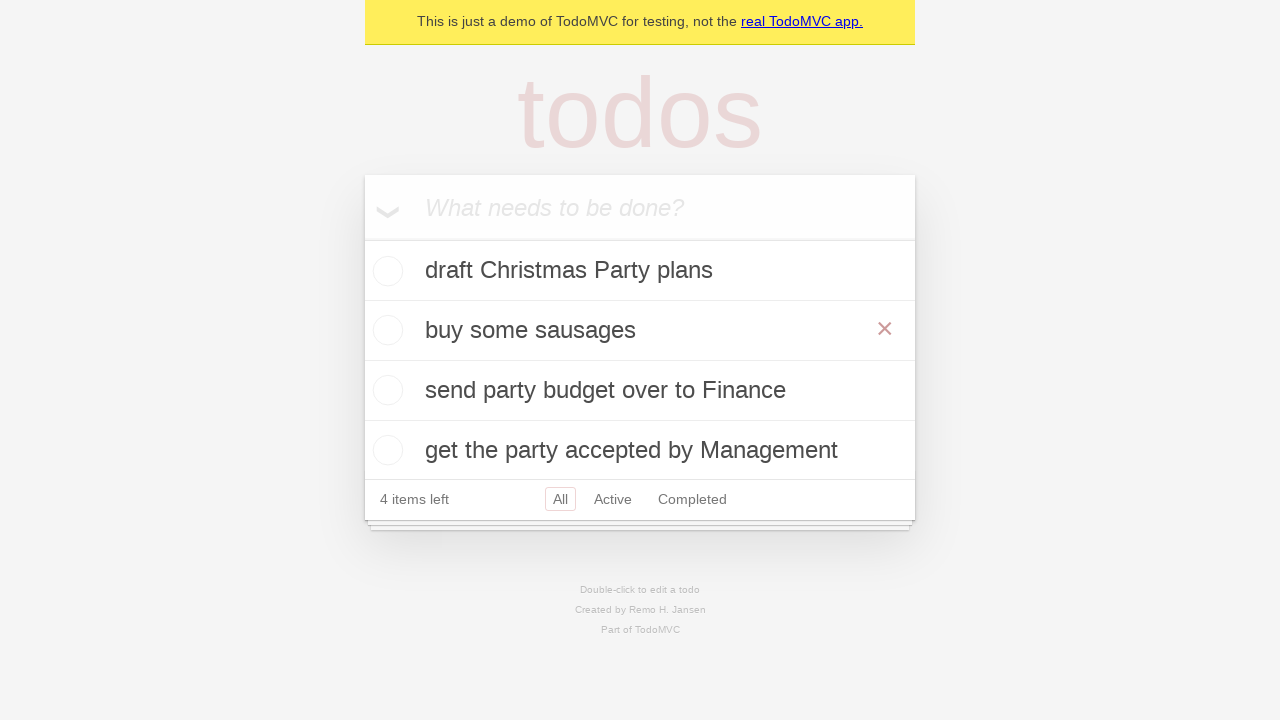

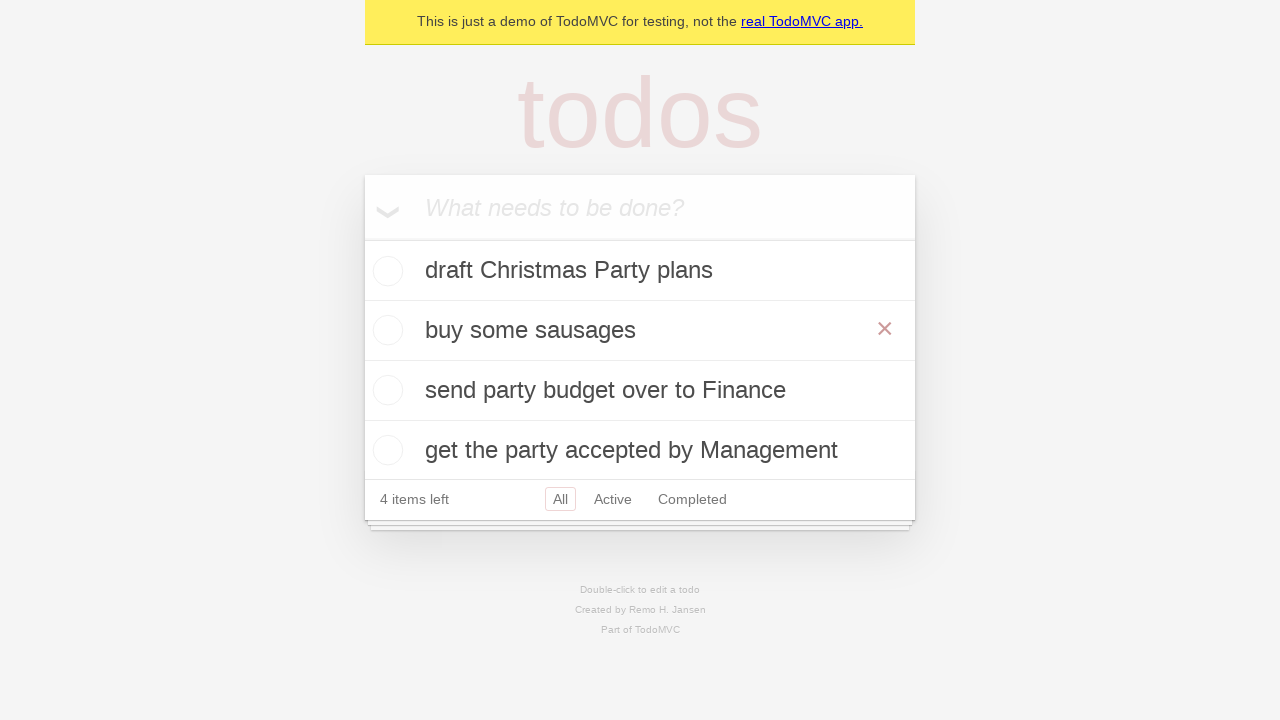